Tests jQuery UI slider functionality by clicking and dragging the slider handle to different positions

Starting URL: https://jqueryui.com/slider/

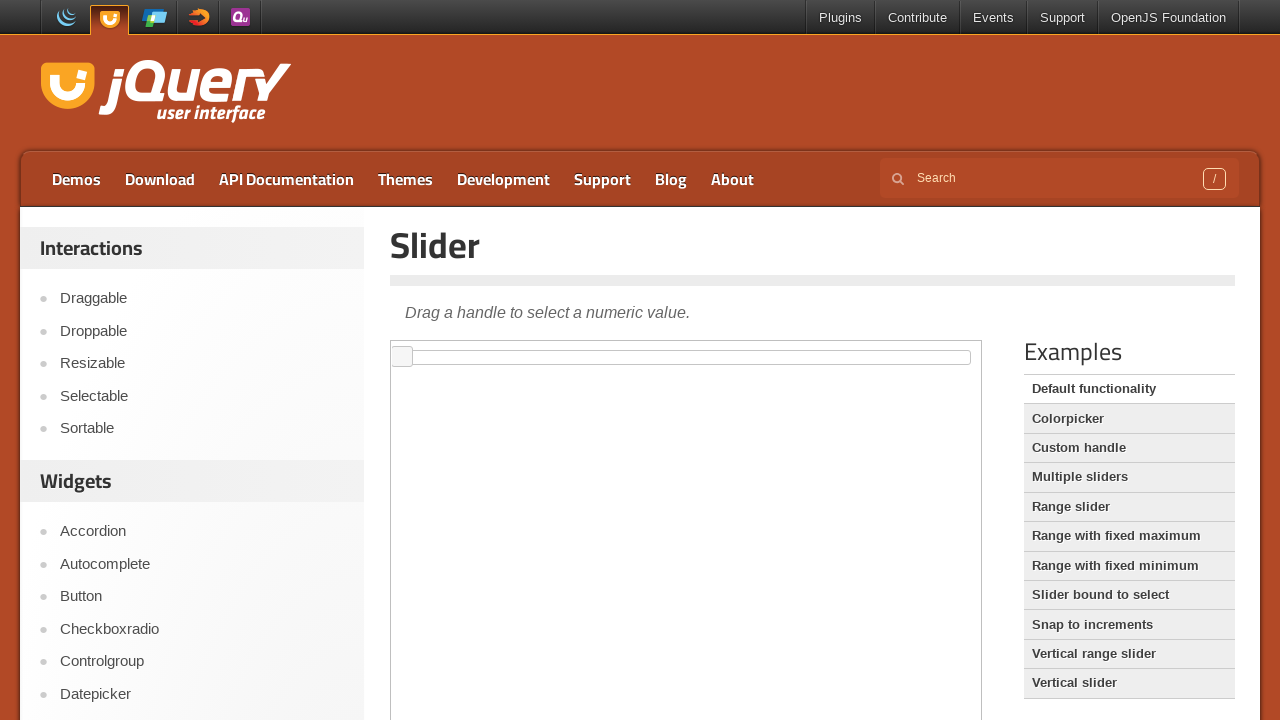

Located iframe containing the jQuery UI slider
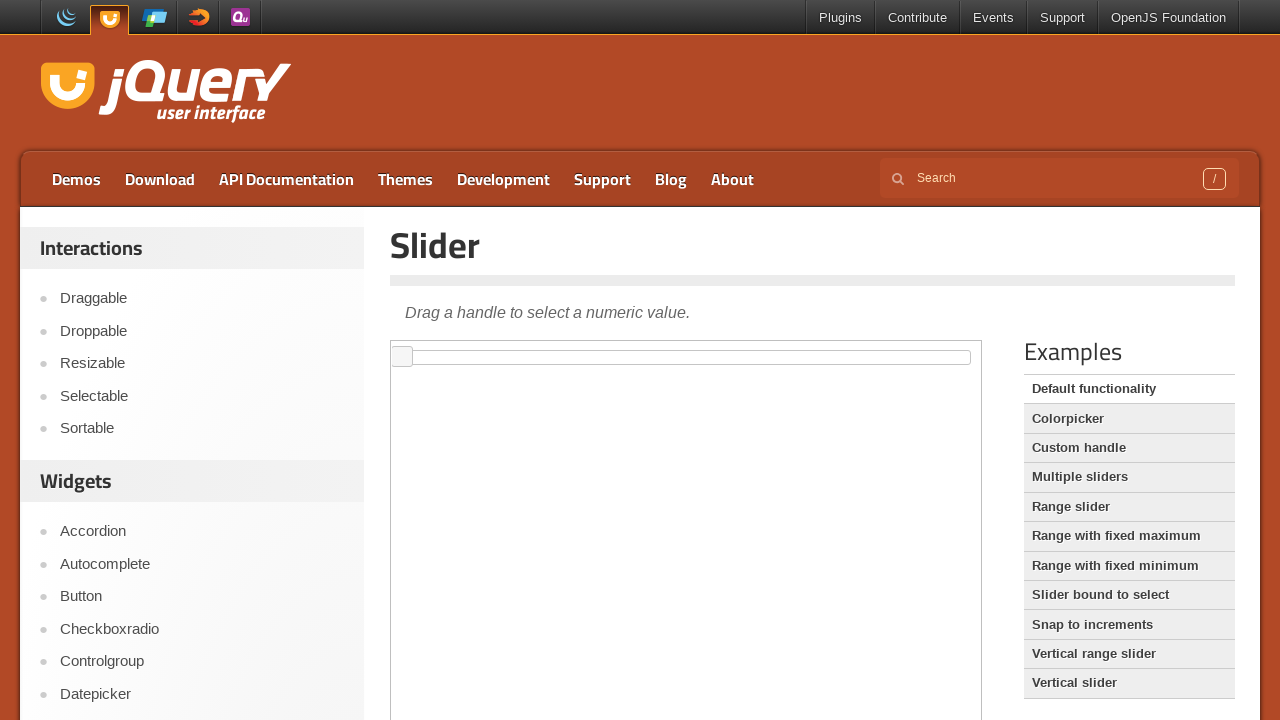

Located slider handle element
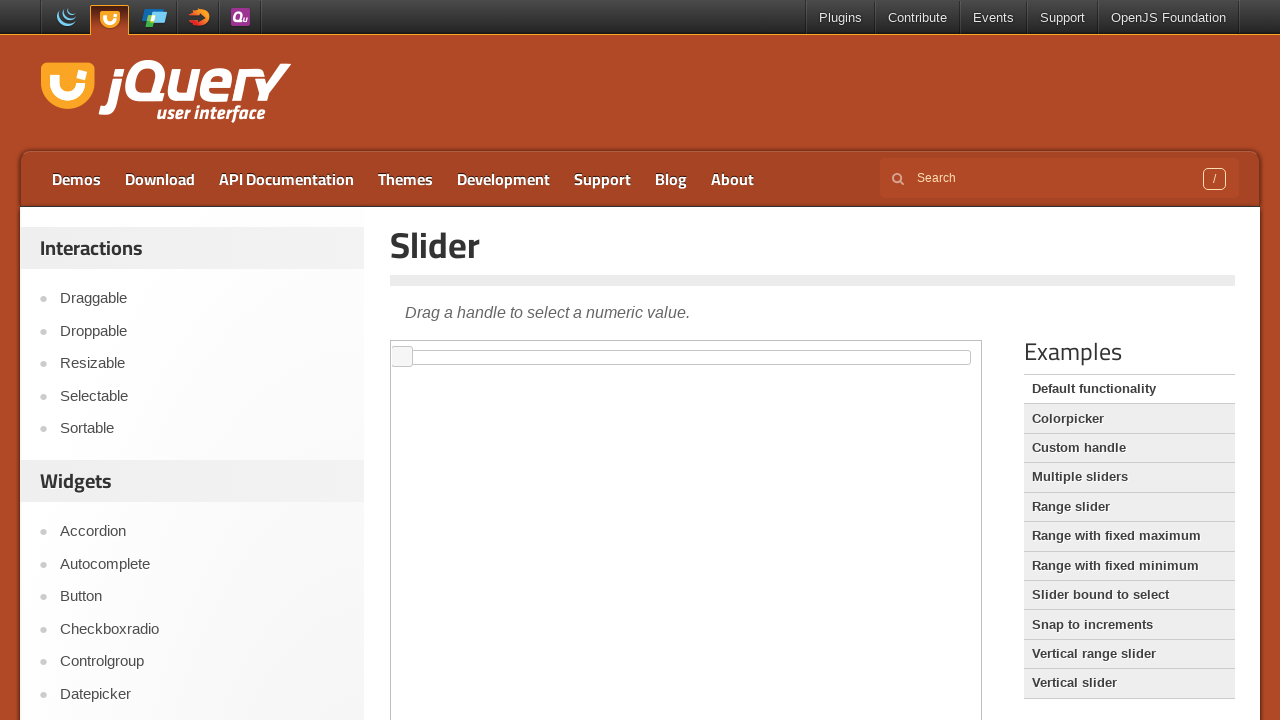

Retrieved slider handle bounding box coordinates
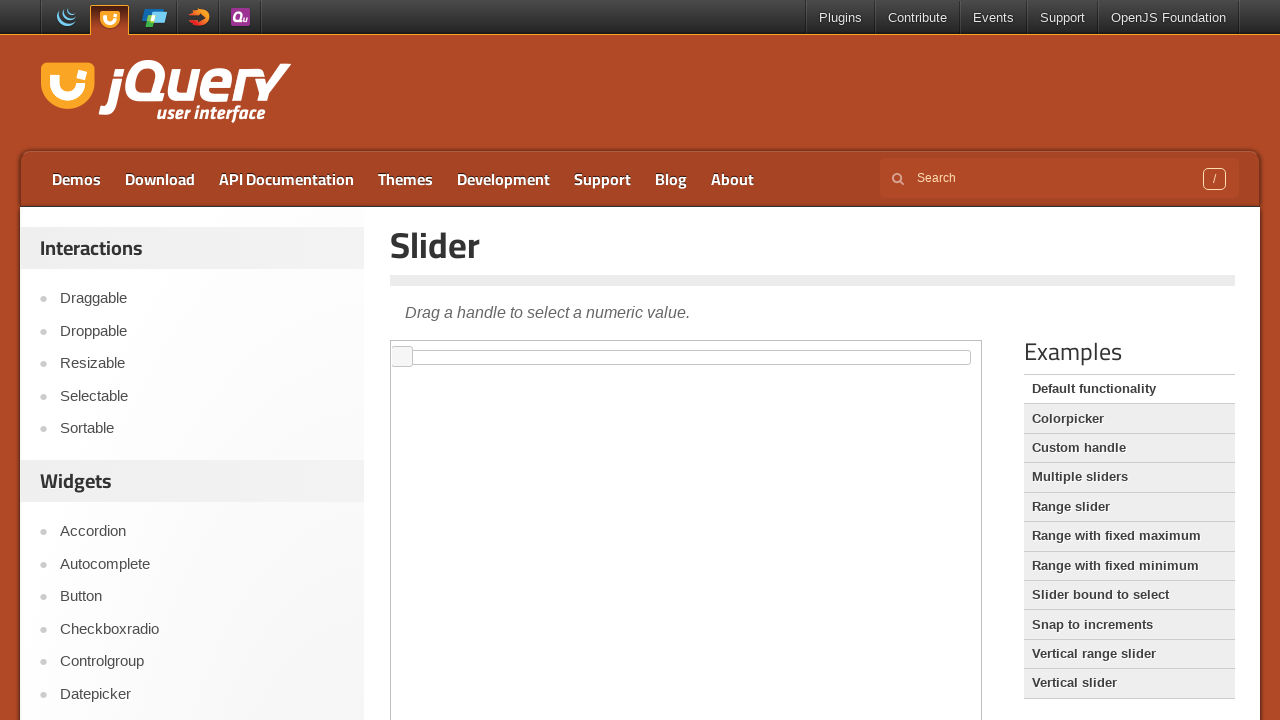

Moved mouse to slider handle center at (402, 357)
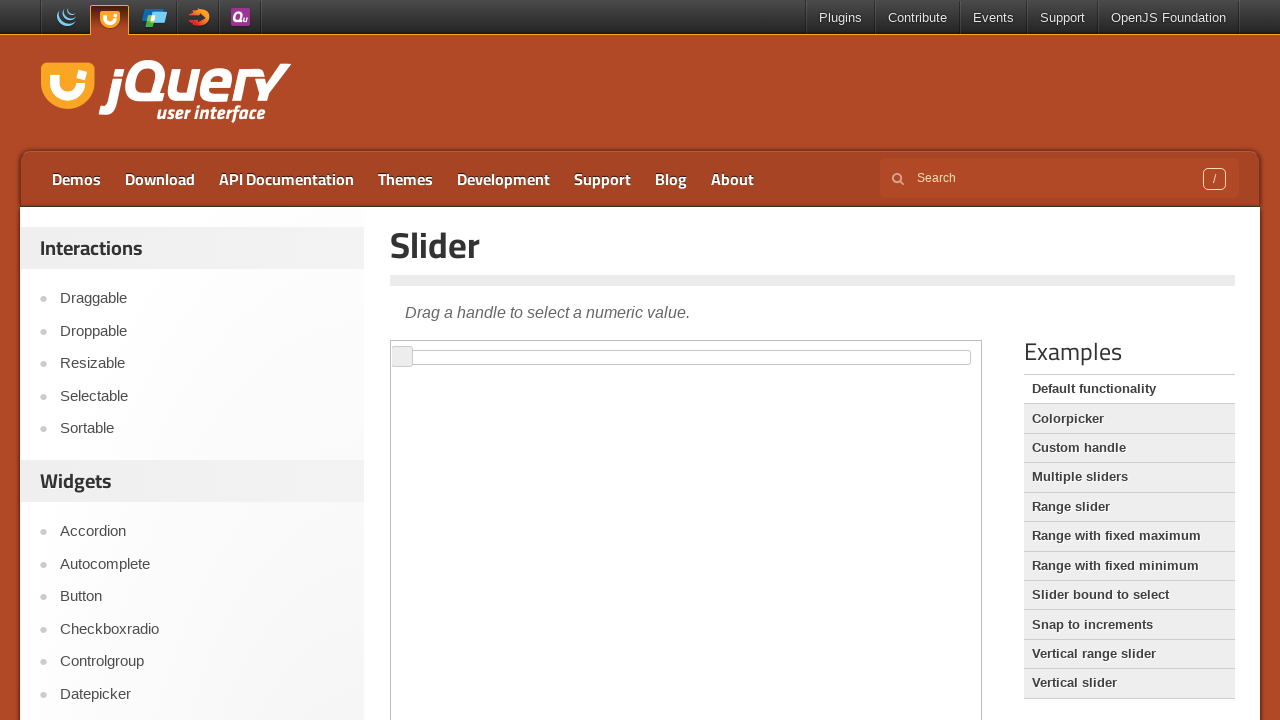

Pressed mouse button down on slider handle at (402, 357)
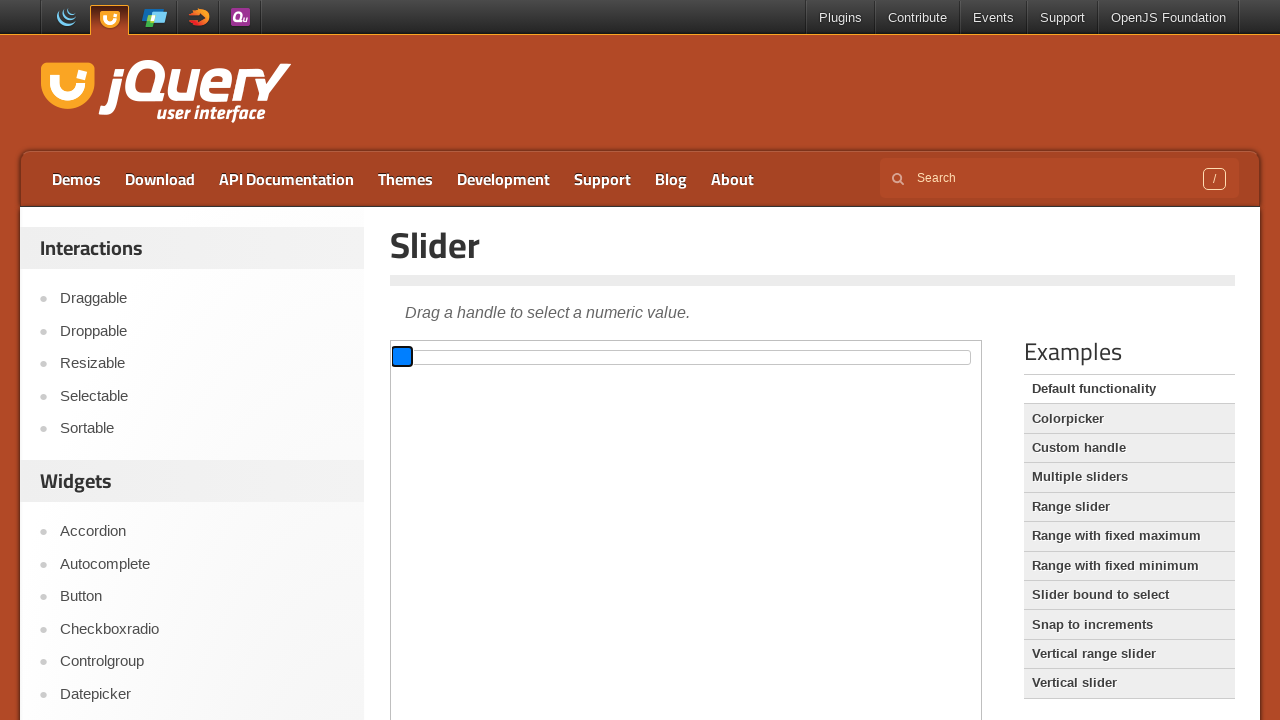

Dragged slider handle 300 pixels to the right at (702, 357)
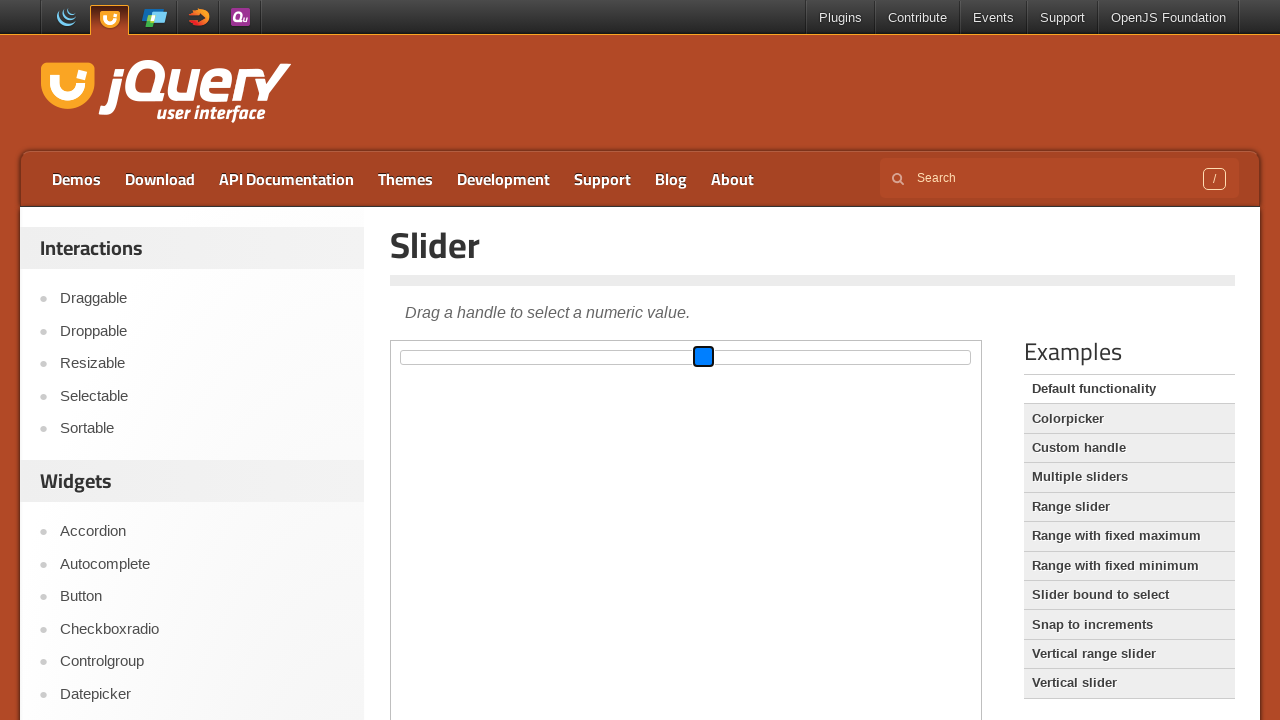

Released mouse button after dragging right at (702, 357)
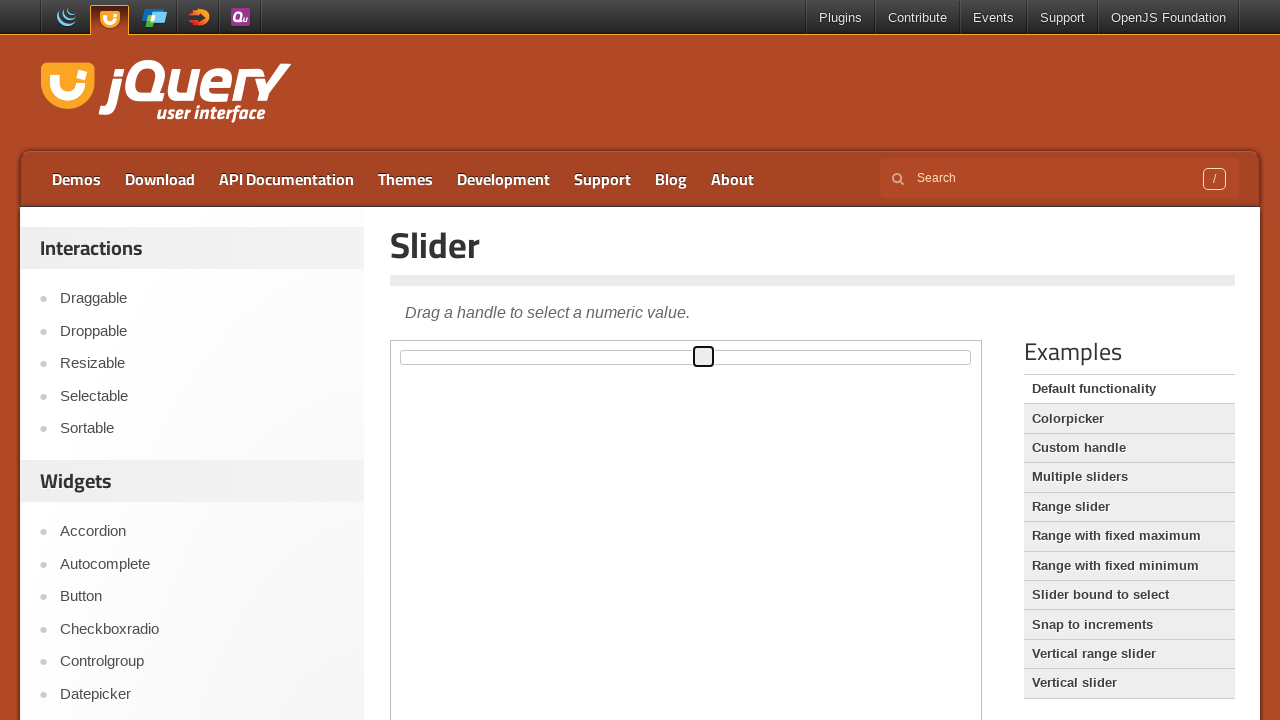

Retrieved updated slider handle bounding box coordinates
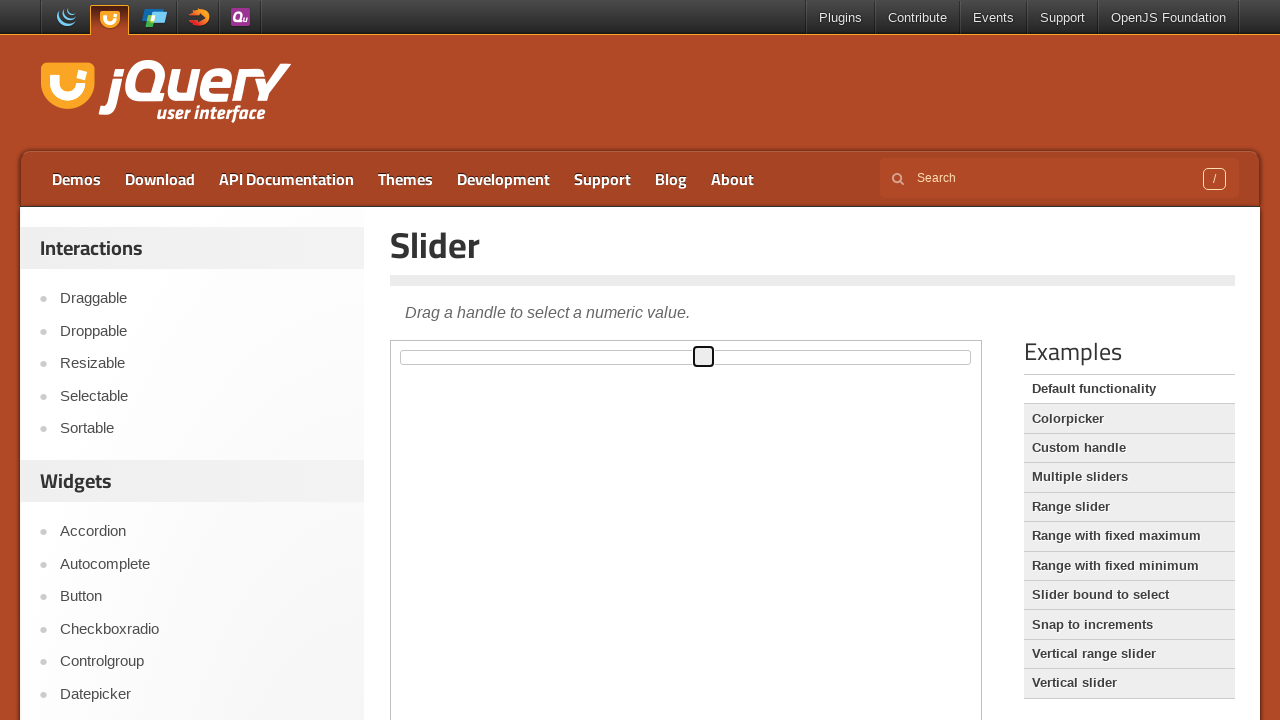

Moved mouse to slider handle center for leftward drag at (704, 357)
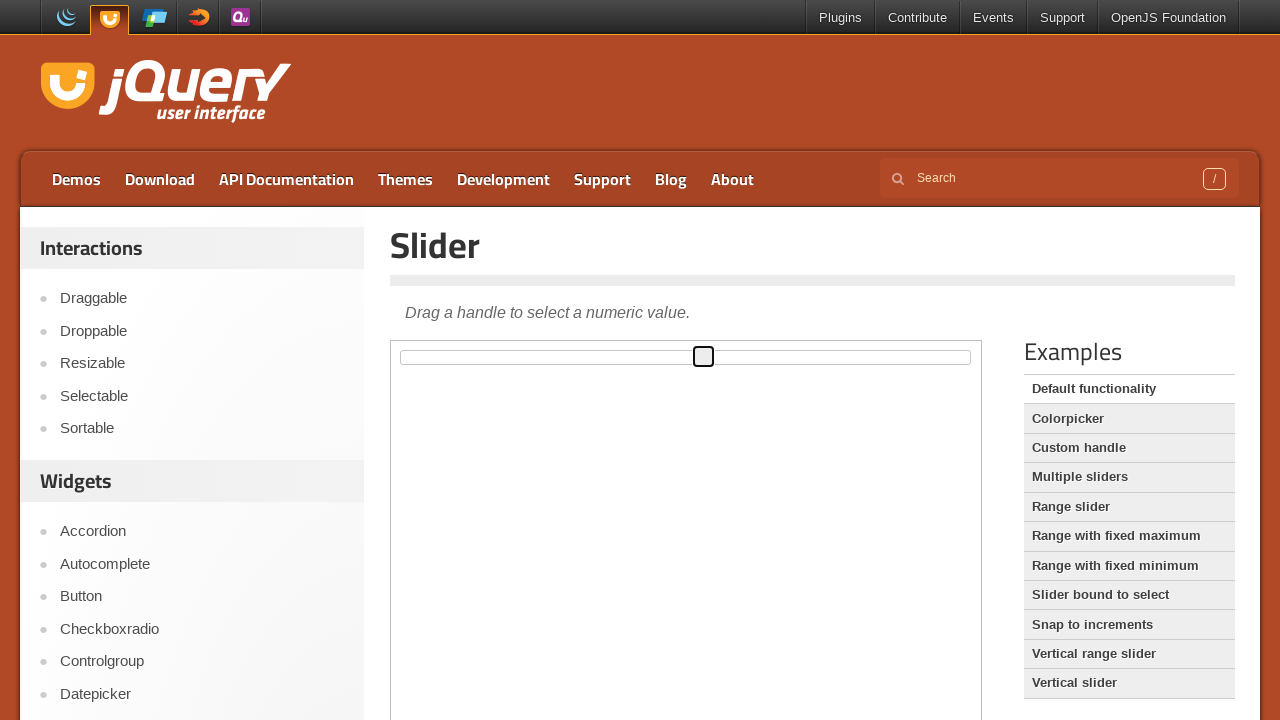

Pressed mouse button down on slider handle at (704, 357)
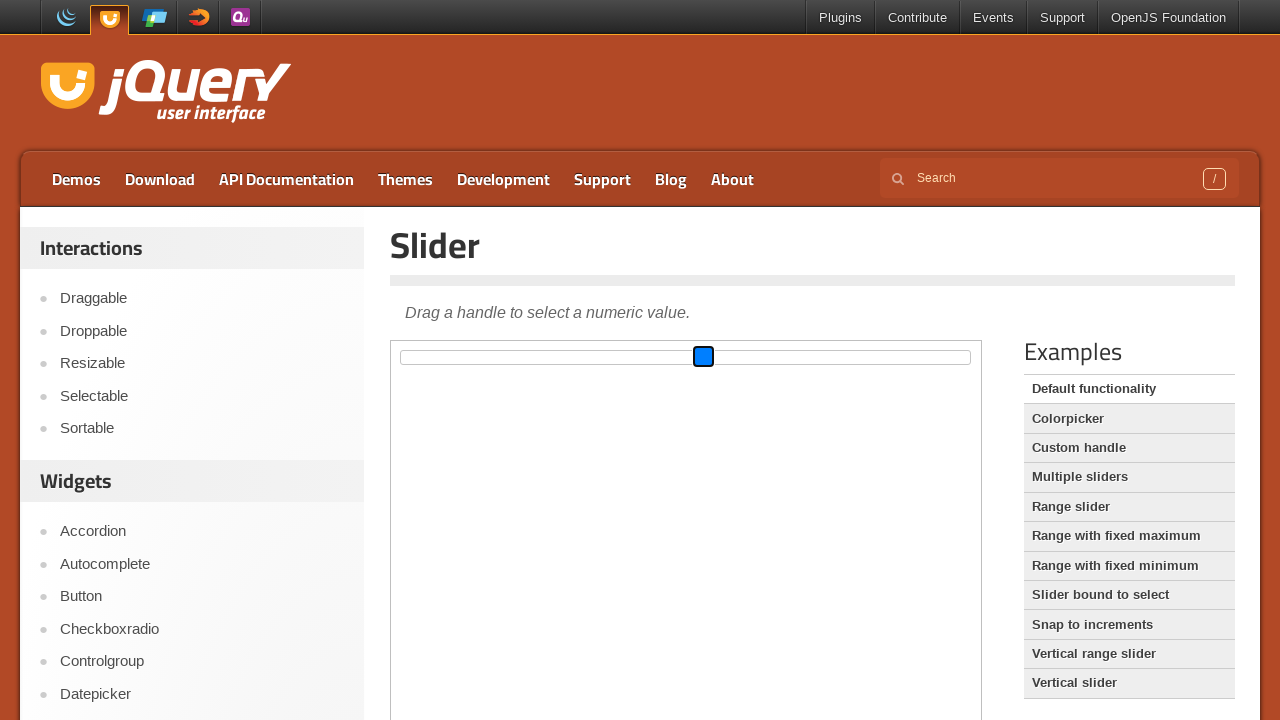

Dragged slider handle 100 pixels to the left at (604, 357)
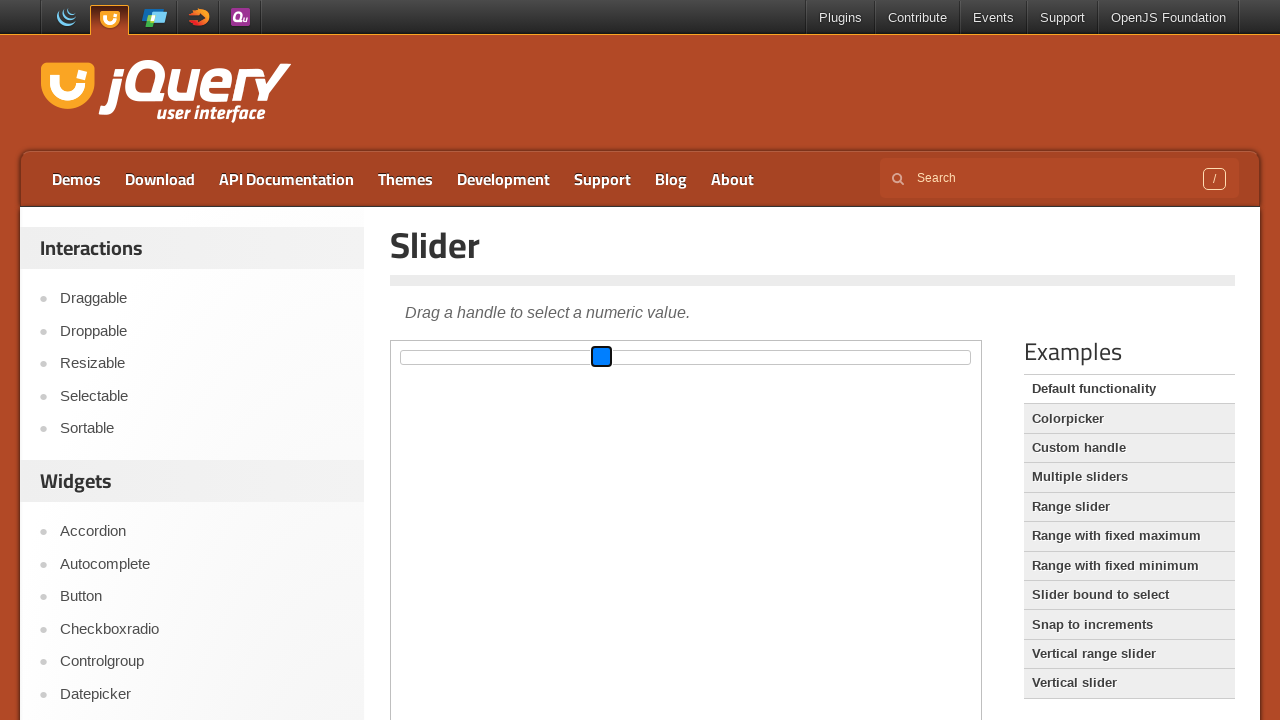

Released mouse button after dragging left at (604, 357)
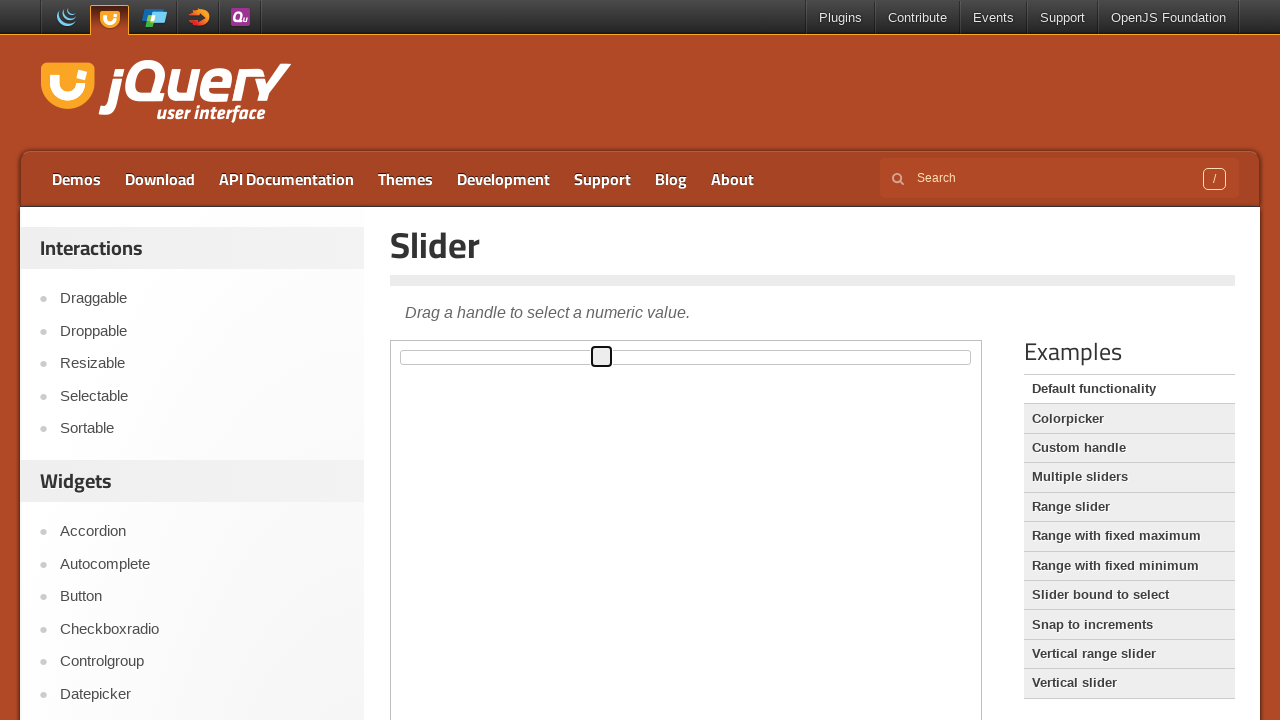

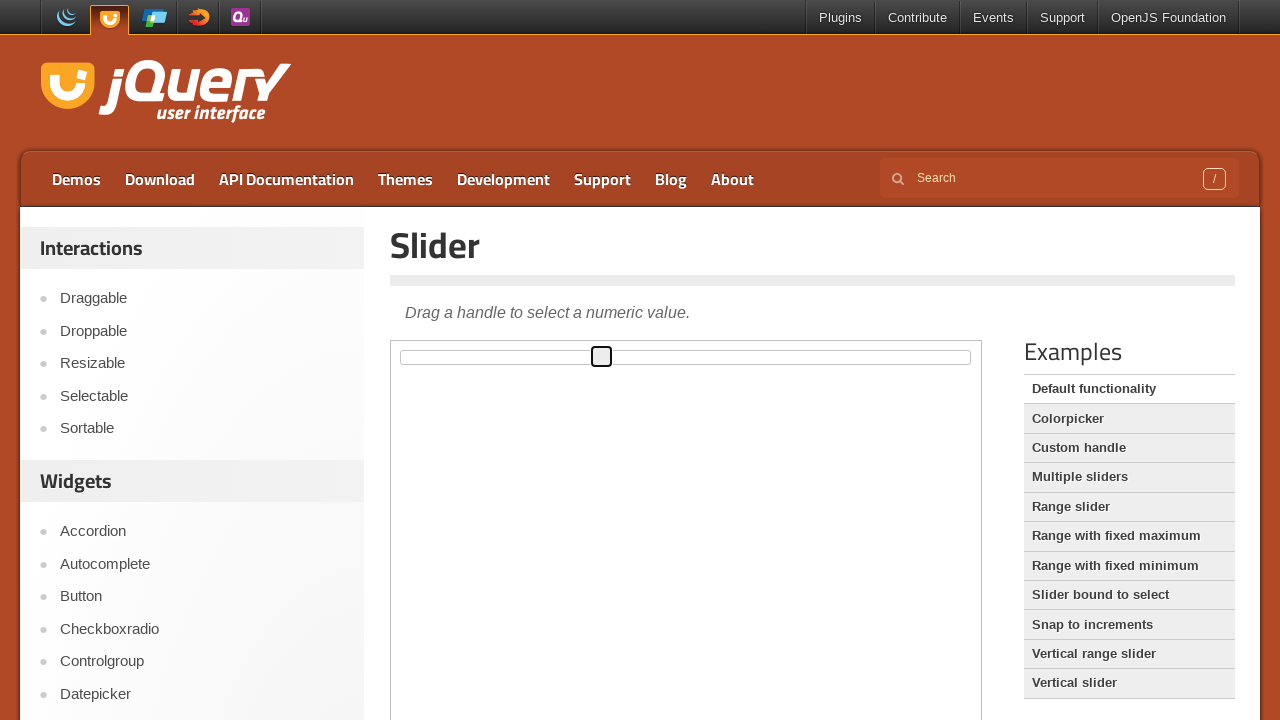